Navigates to A/B Testing page by clicking the first link in the list

Starting URL: https://the-internet.herokuapp.com/

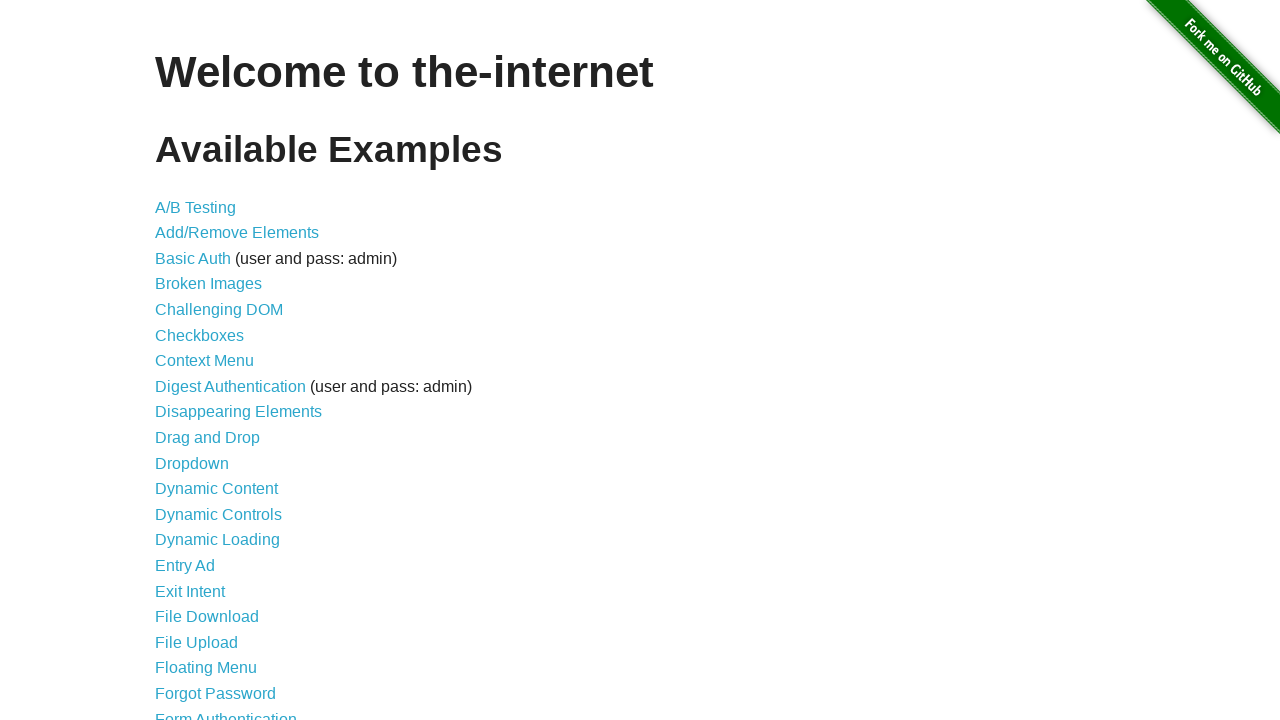

Navigated to the-internet.herokuapp.com homepage
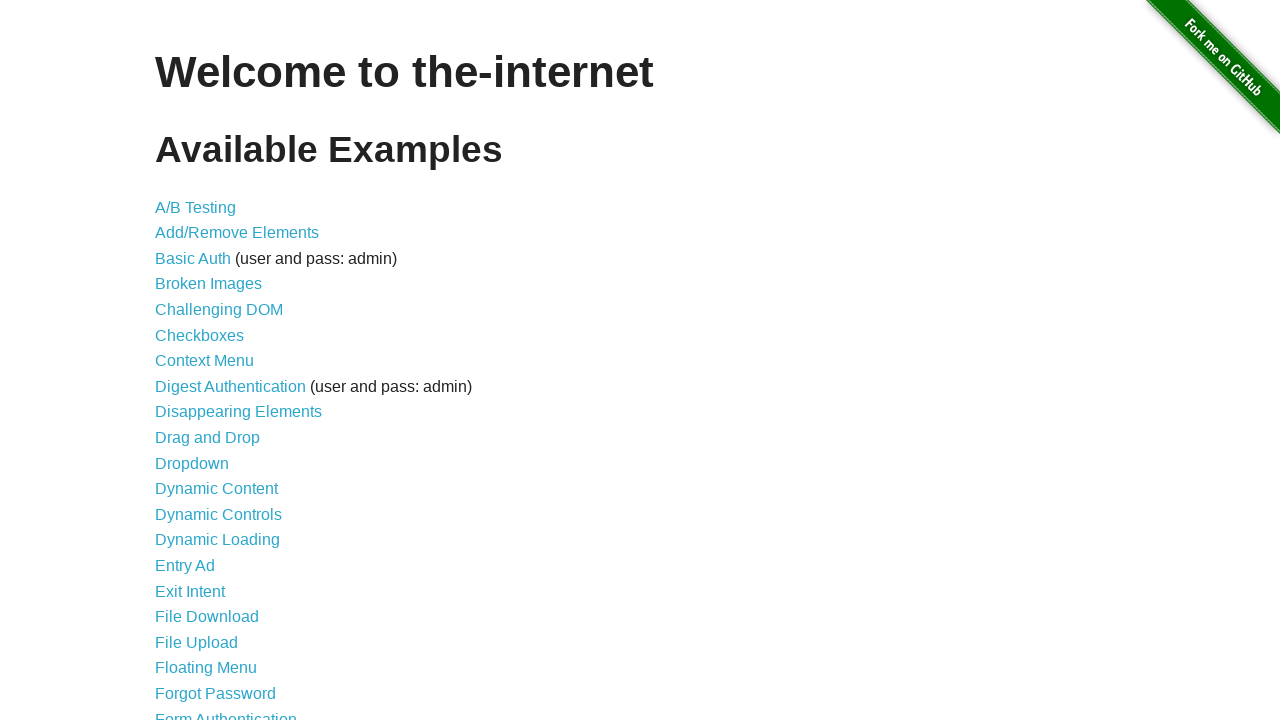

Clicked the first link in the list to navigate to A/B Testing page at (196, 207) on xpath=//*[@id="content"]/ul/li[1]/a
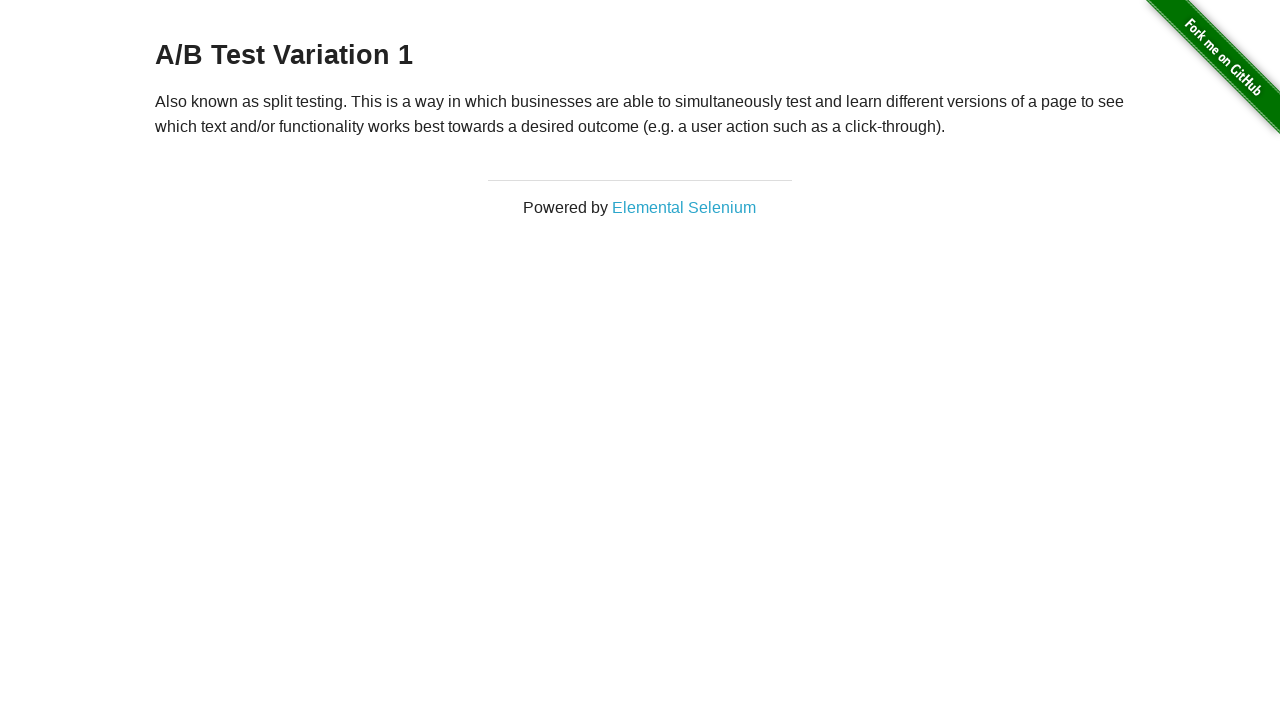

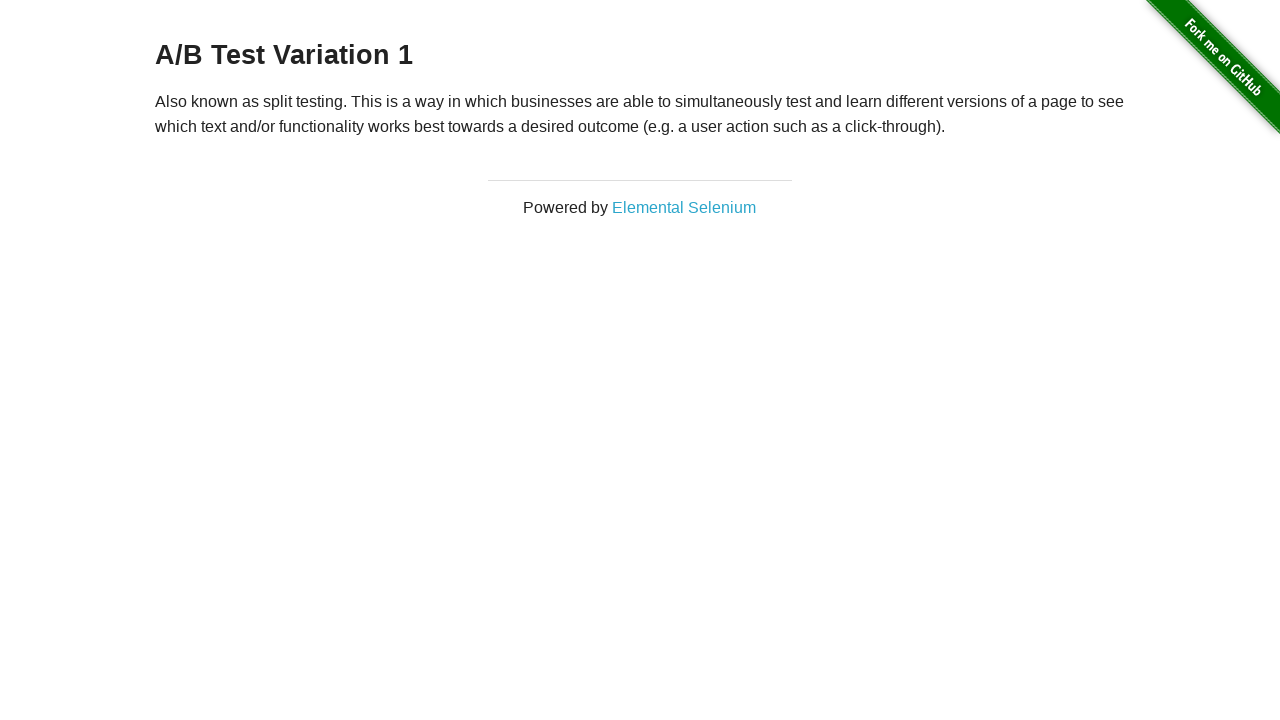